Tests navigation from login page to registration page by clicking the "To Register" link and verifying the Register heading is visible

Starting URL: https://p1ui.vercel.app/login

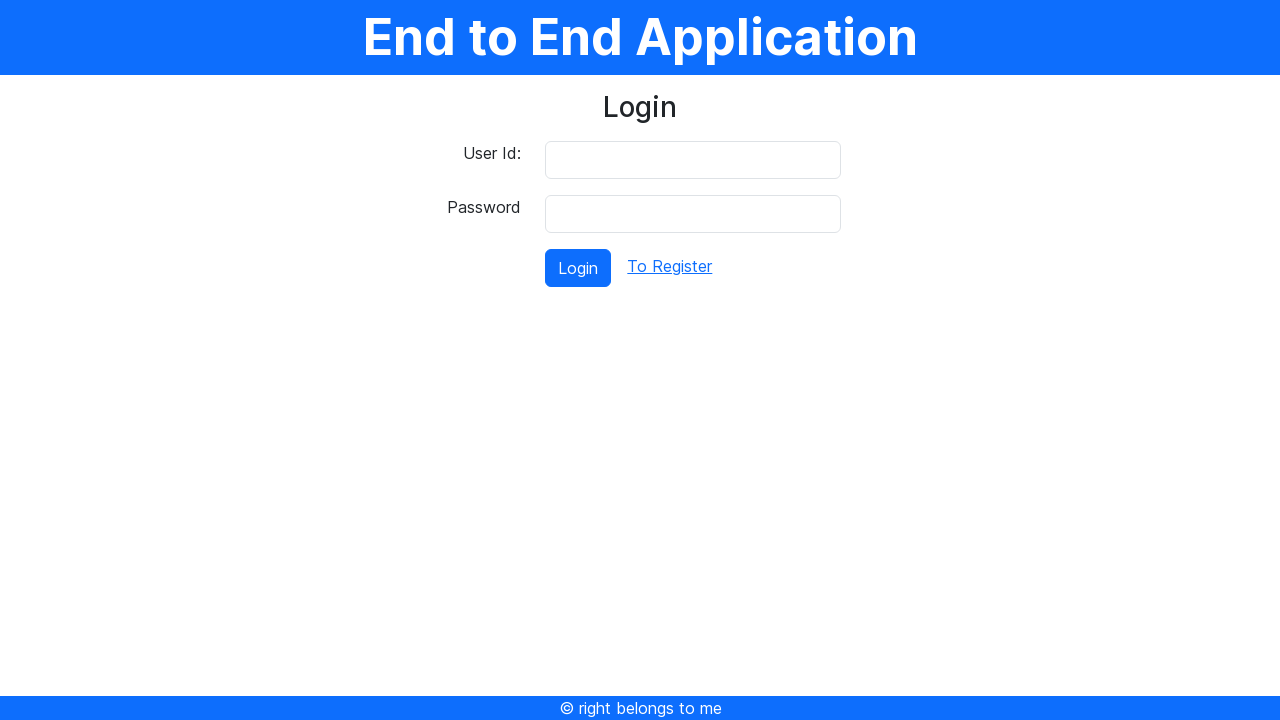

Clicked 'To Register' link to navigate to registration page at (670, 266) on internal:role=link[name="To Register"i]
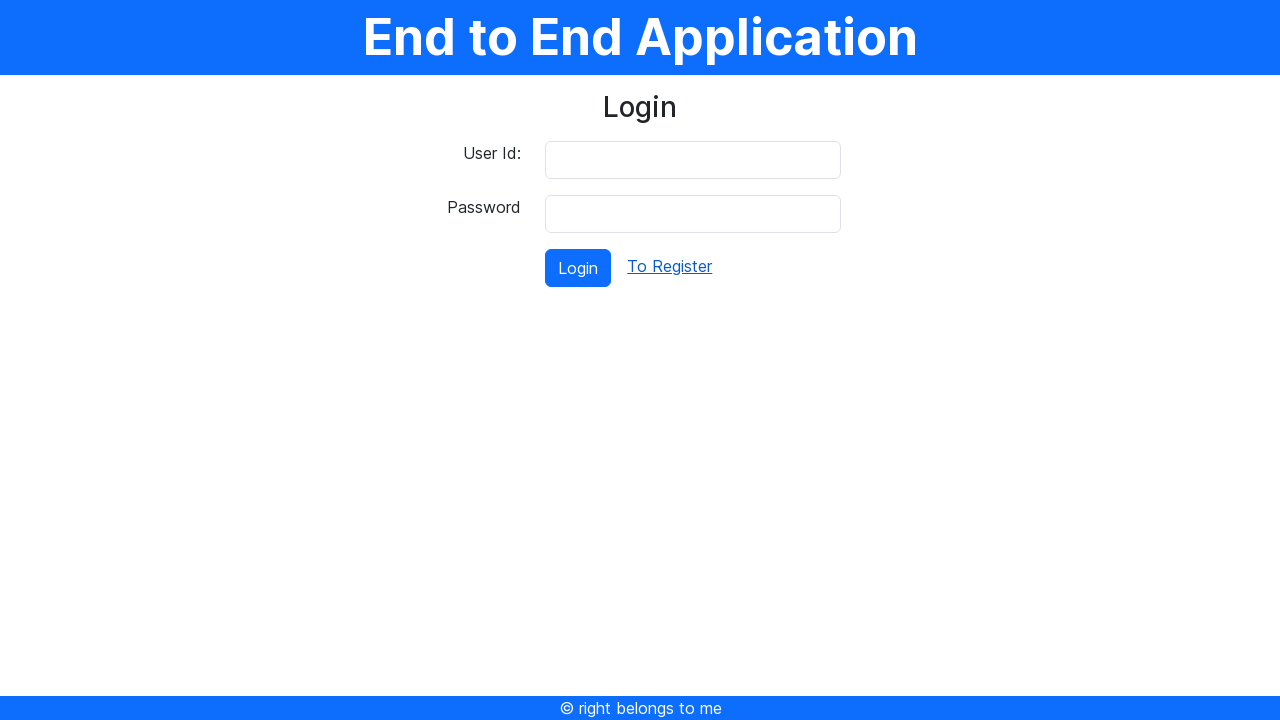

Register heading is visible, confirming navigation to registration page
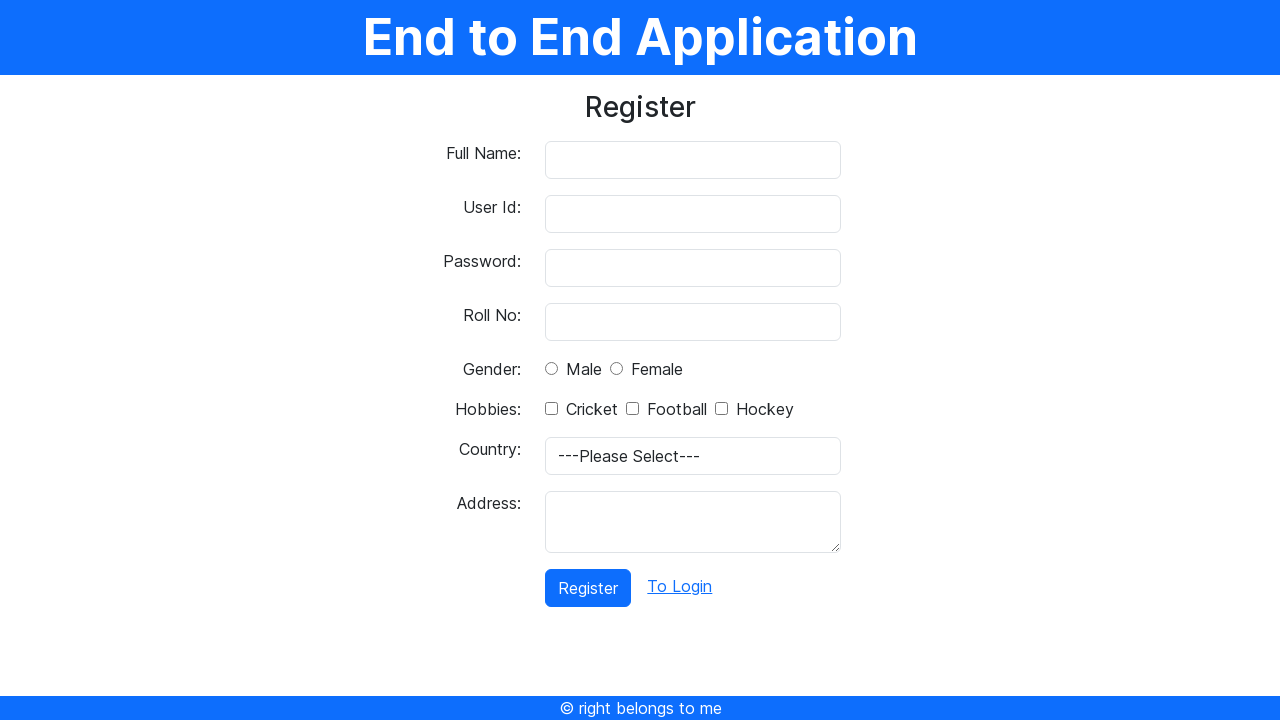

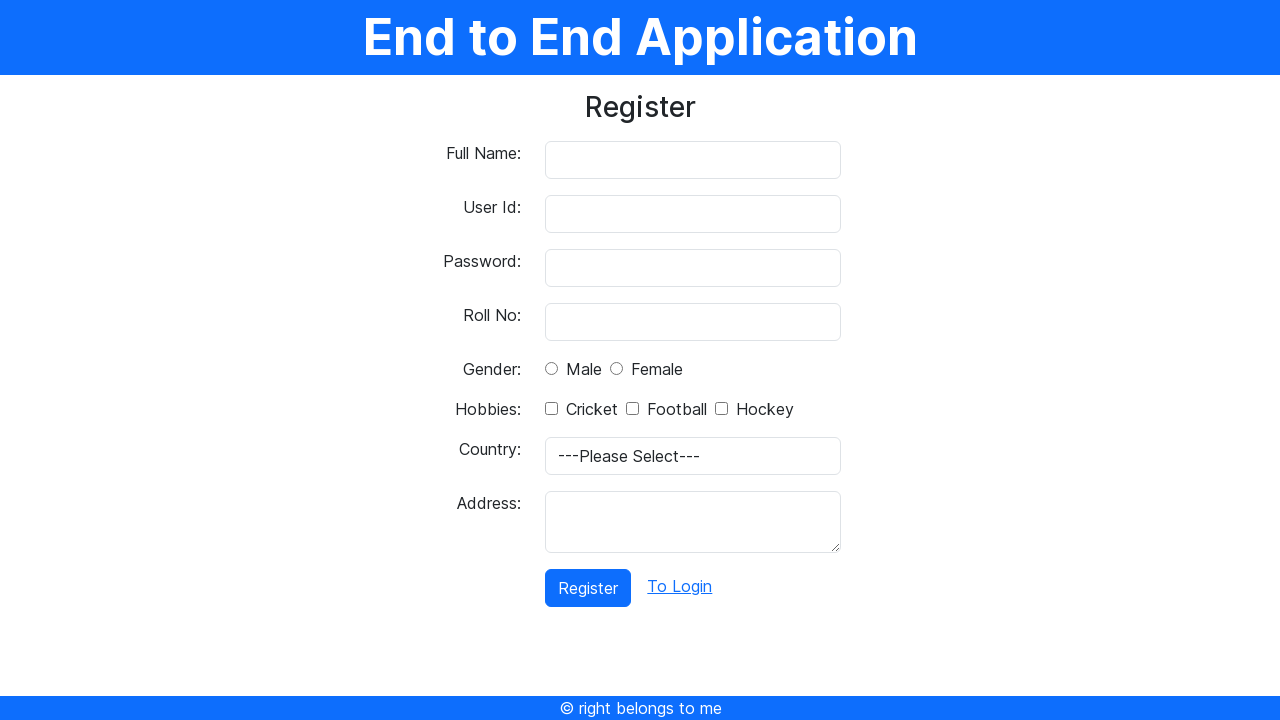